Tests opening a large modal dialog, verifying its title and body content, then closing it

Starting URL: https://demoqa.com/modal-dialogs

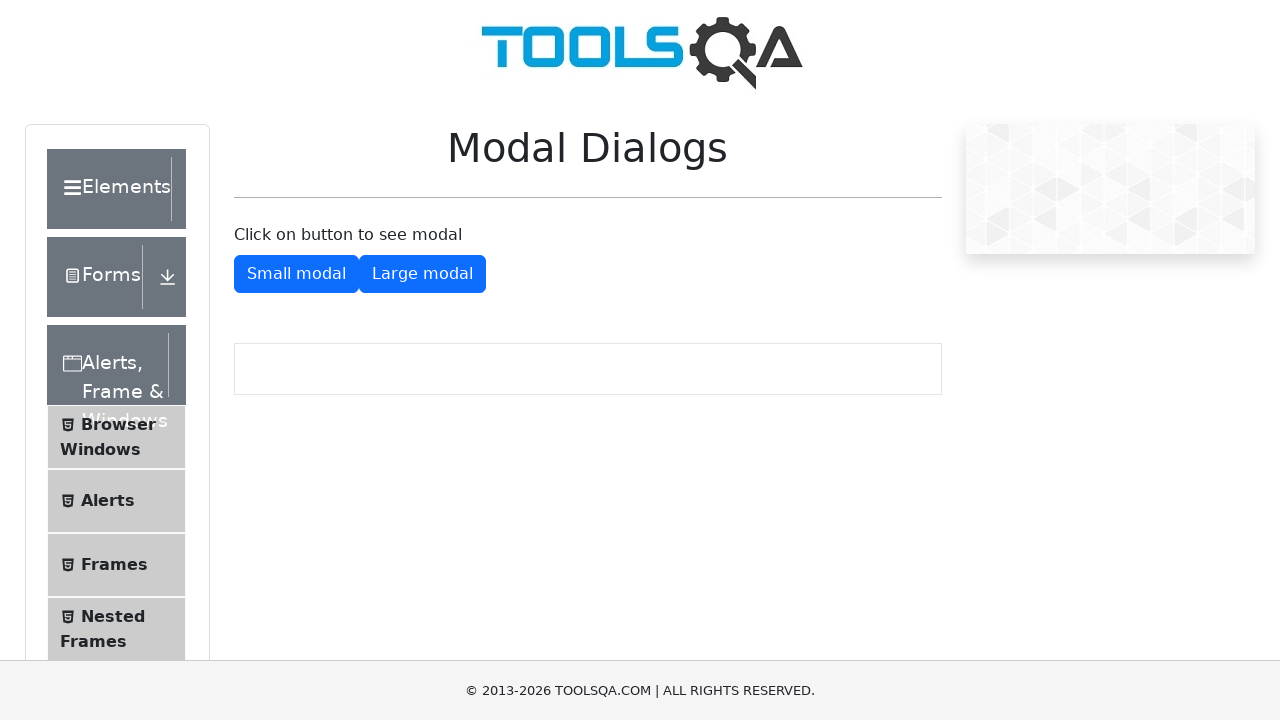

Clicked button to open large modal dialog at (422, 274) on #showLargeModal
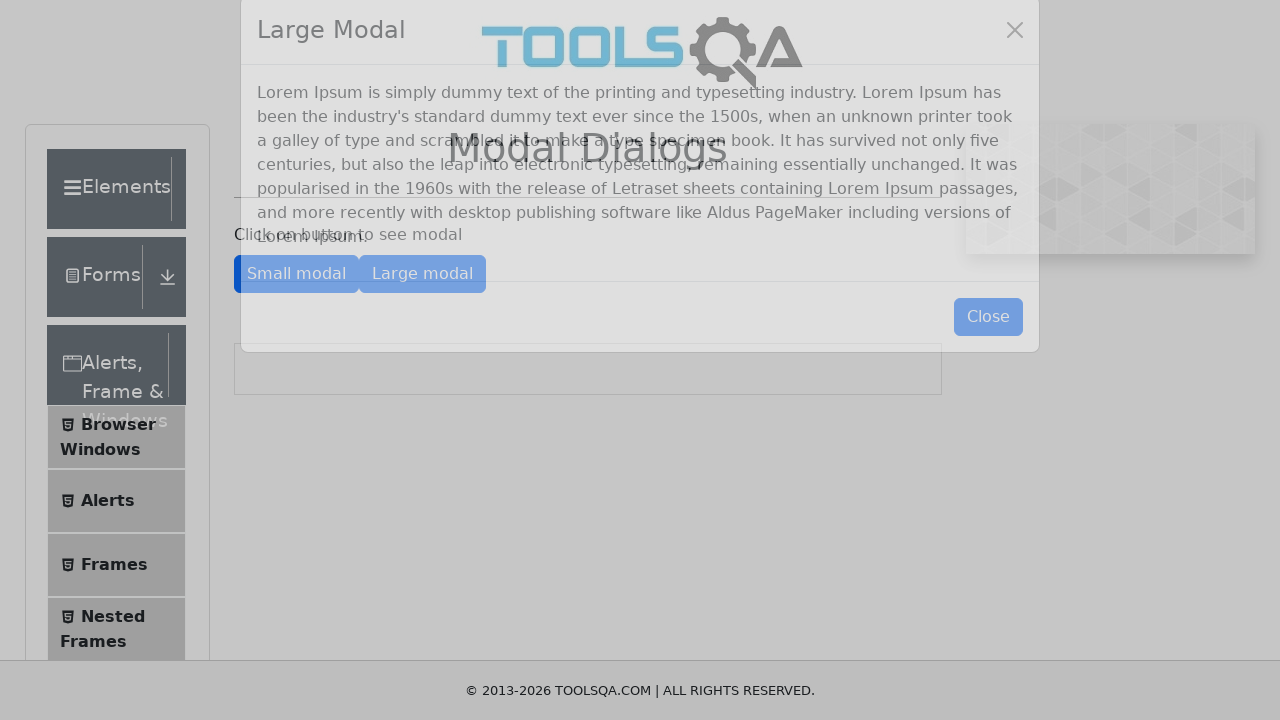

Large modal title appeared
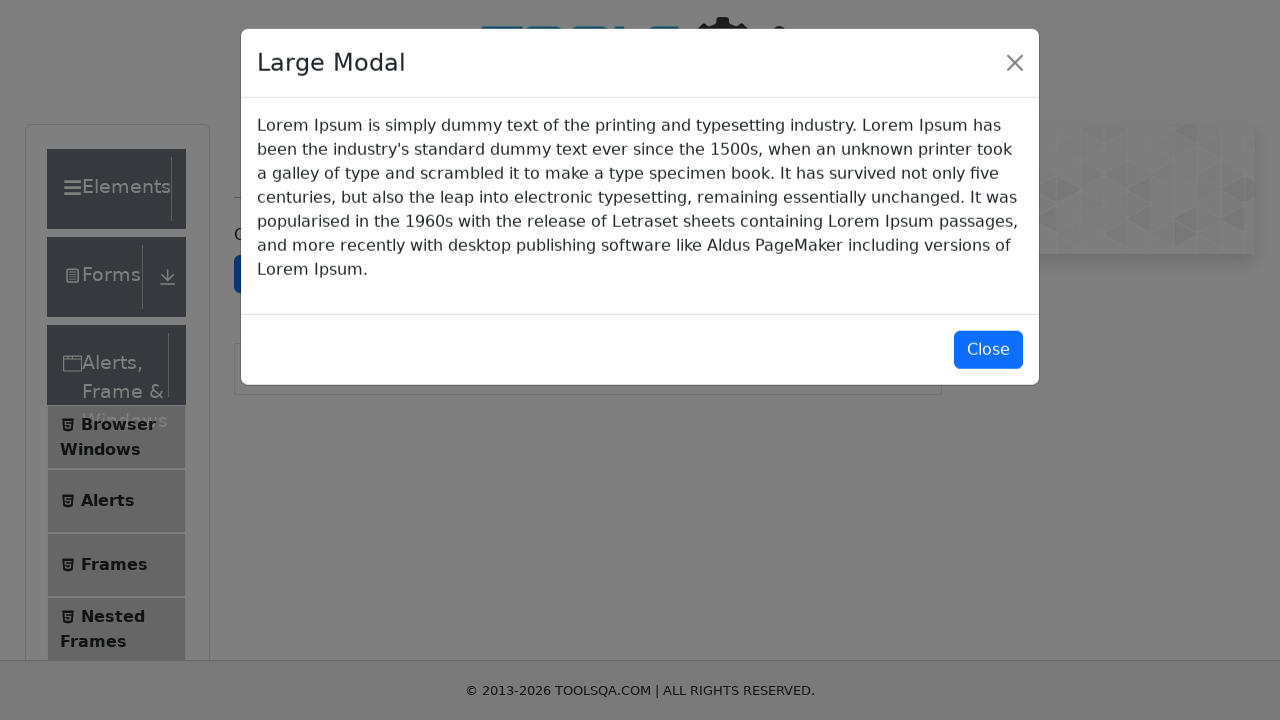

Large modal body content loaded
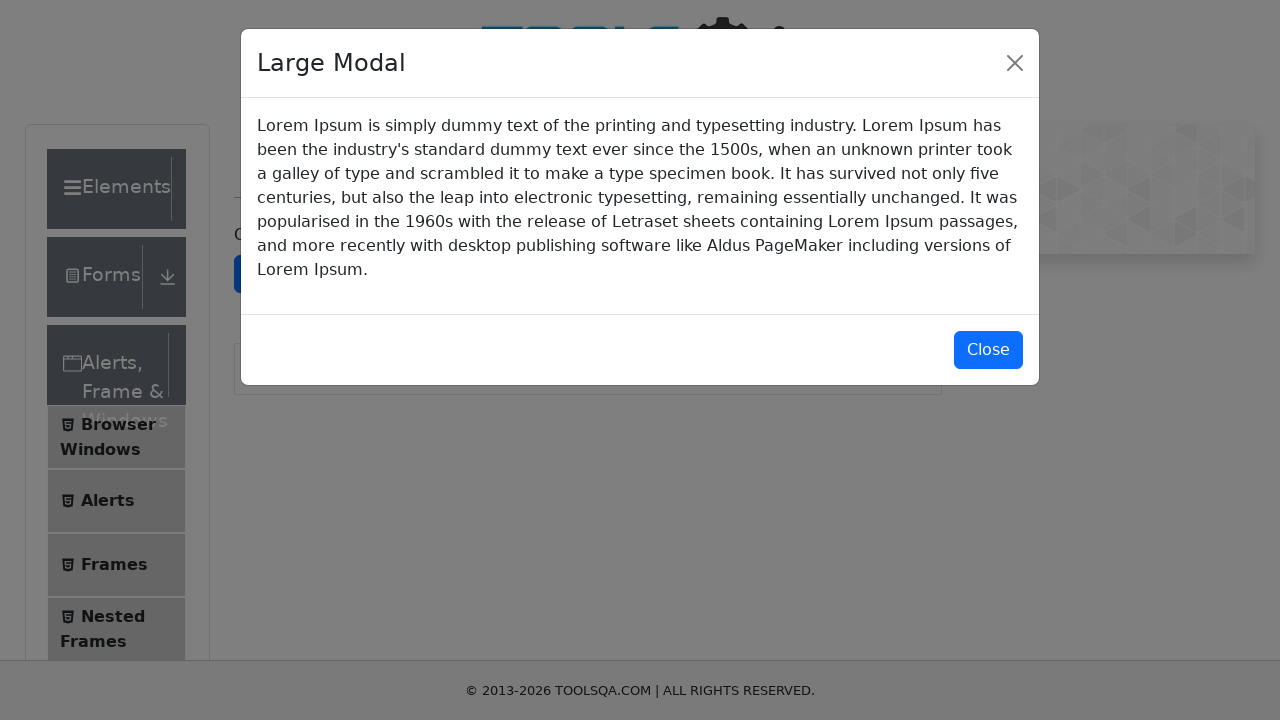

Clicked button to close large modal dialog at (988, 350) on #closeLargeModal
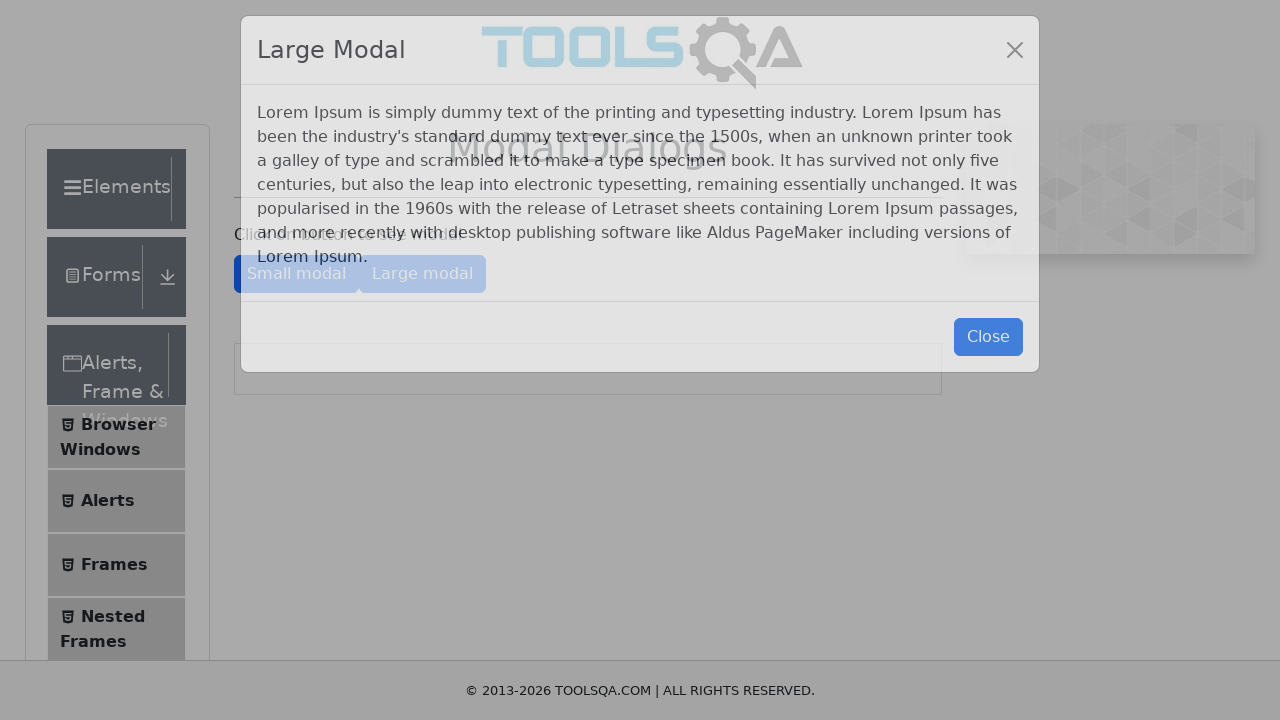

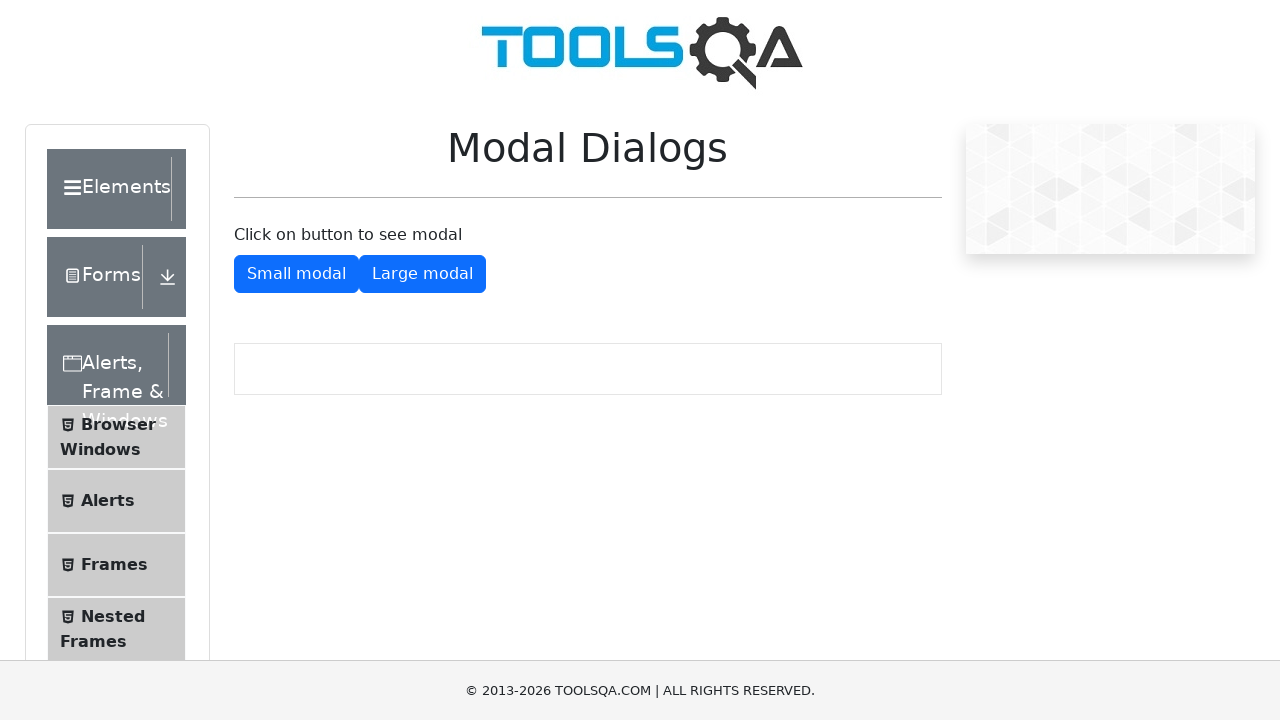